Tests navigation to the Selenium download page by clicking the download link from the homepage

Starting URL: https://www.selenium.dev/

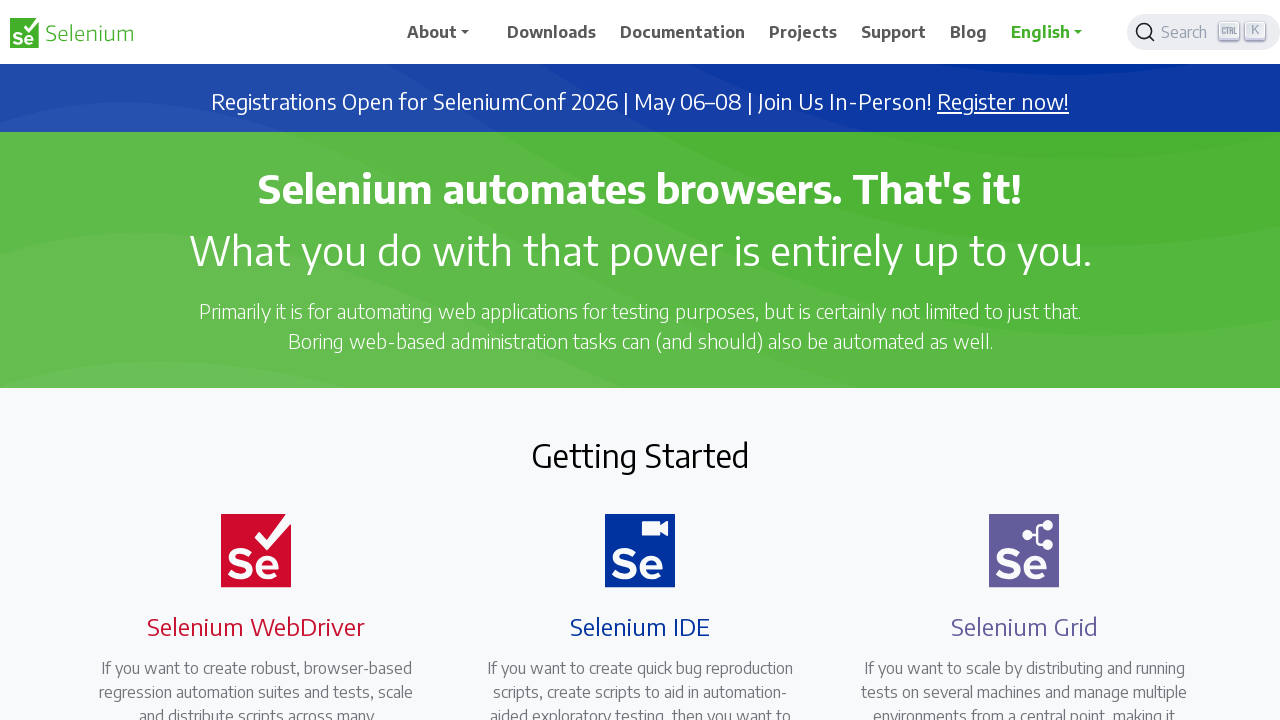

Clicked the Download link from the homepage at (552, 32) on a:has-text('Download')
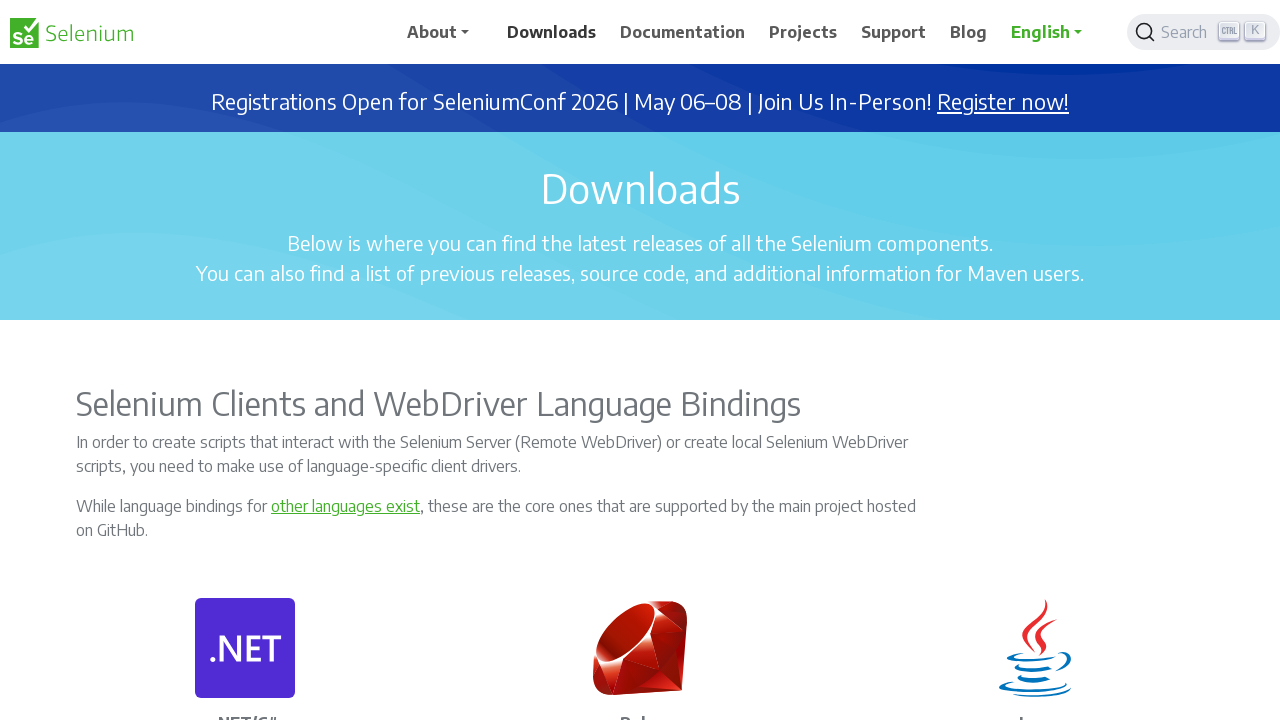

Downloads page loaded successfully
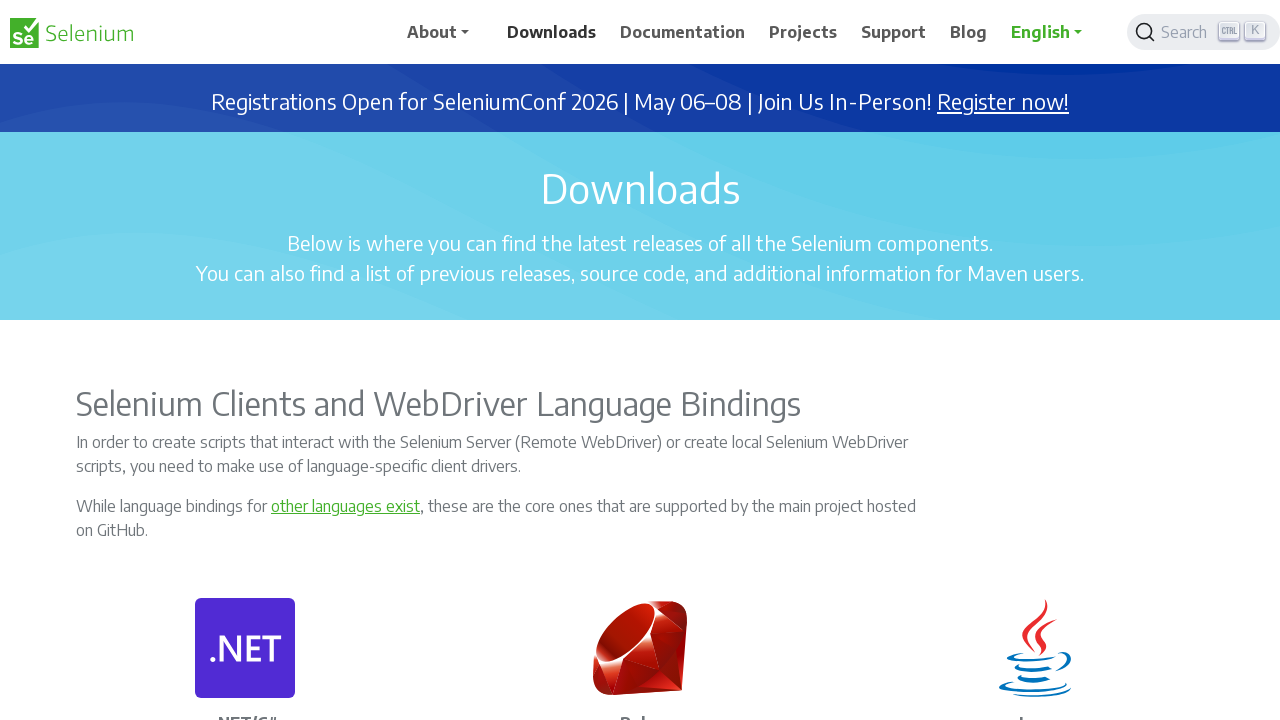

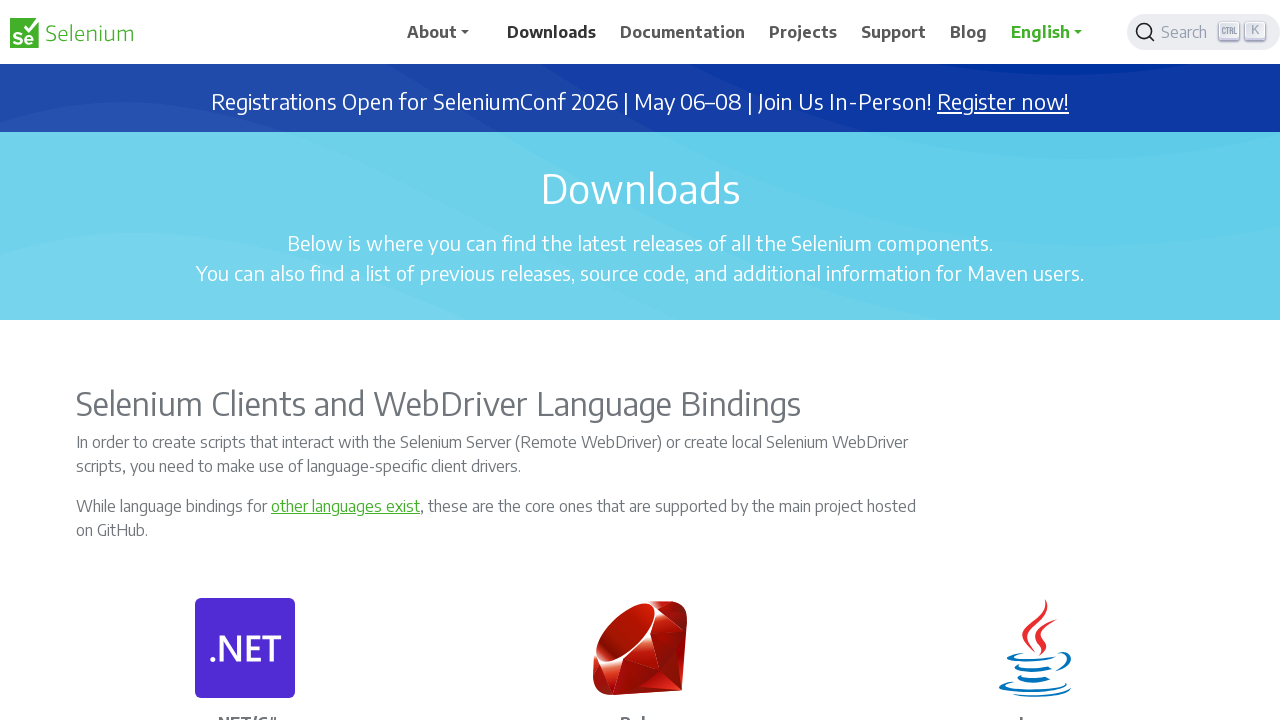